Navigates through multiple academic repository sites including ChemrXiv, OSF, and InarXiv with search queries

Starting URL: https://chemrxiv.org/?q=essential%20oils&searchMode=1

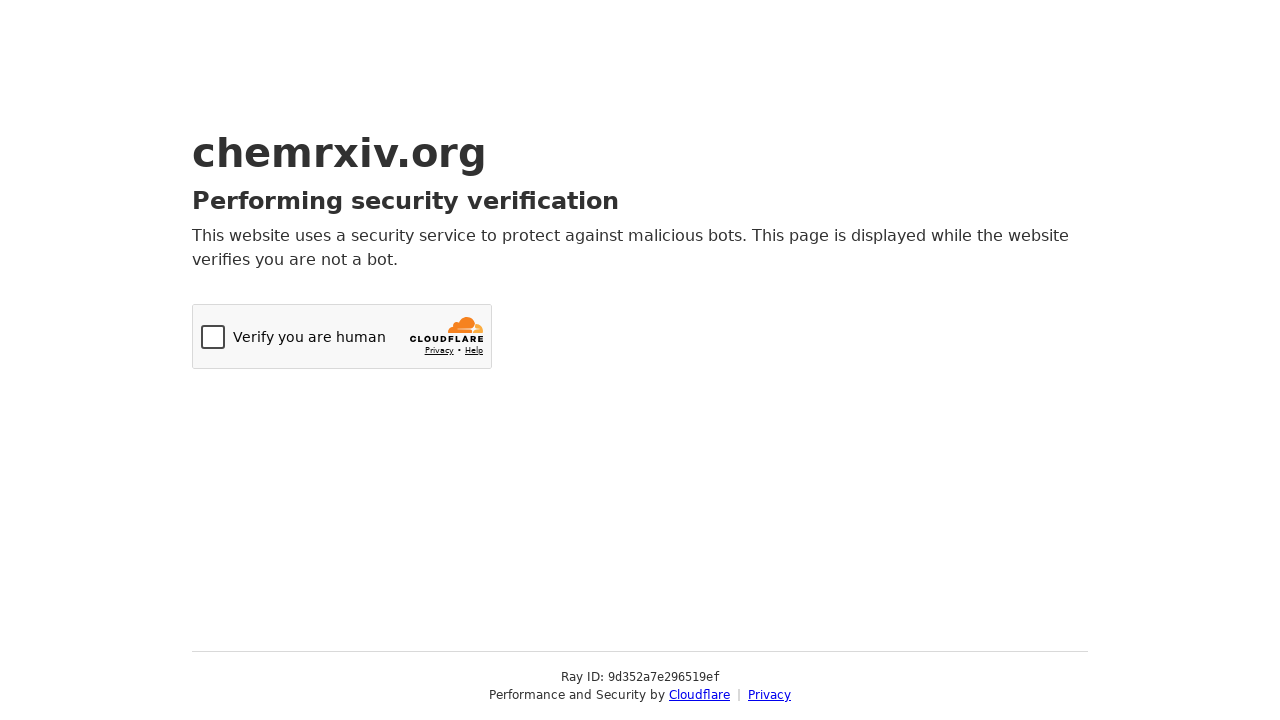

Navigated to OSF search for coronavirus
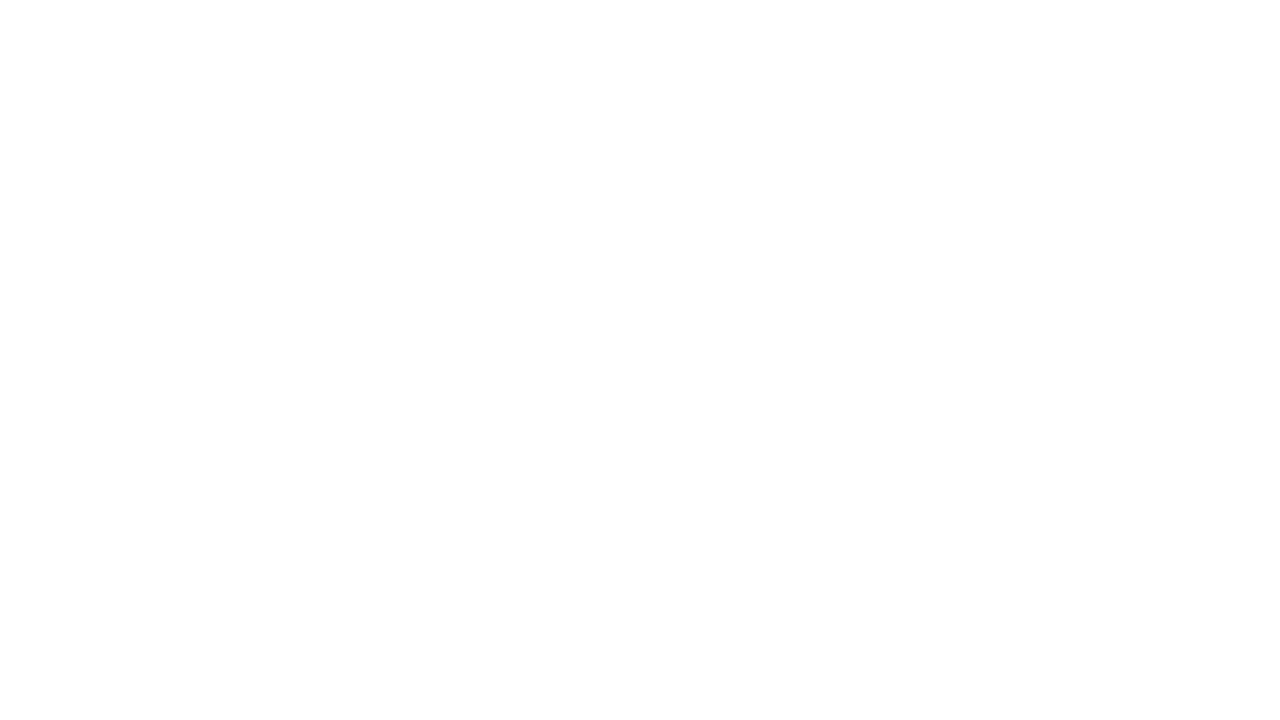

Navigated to Indonesia preprints archive (InarXiv) with climate change search
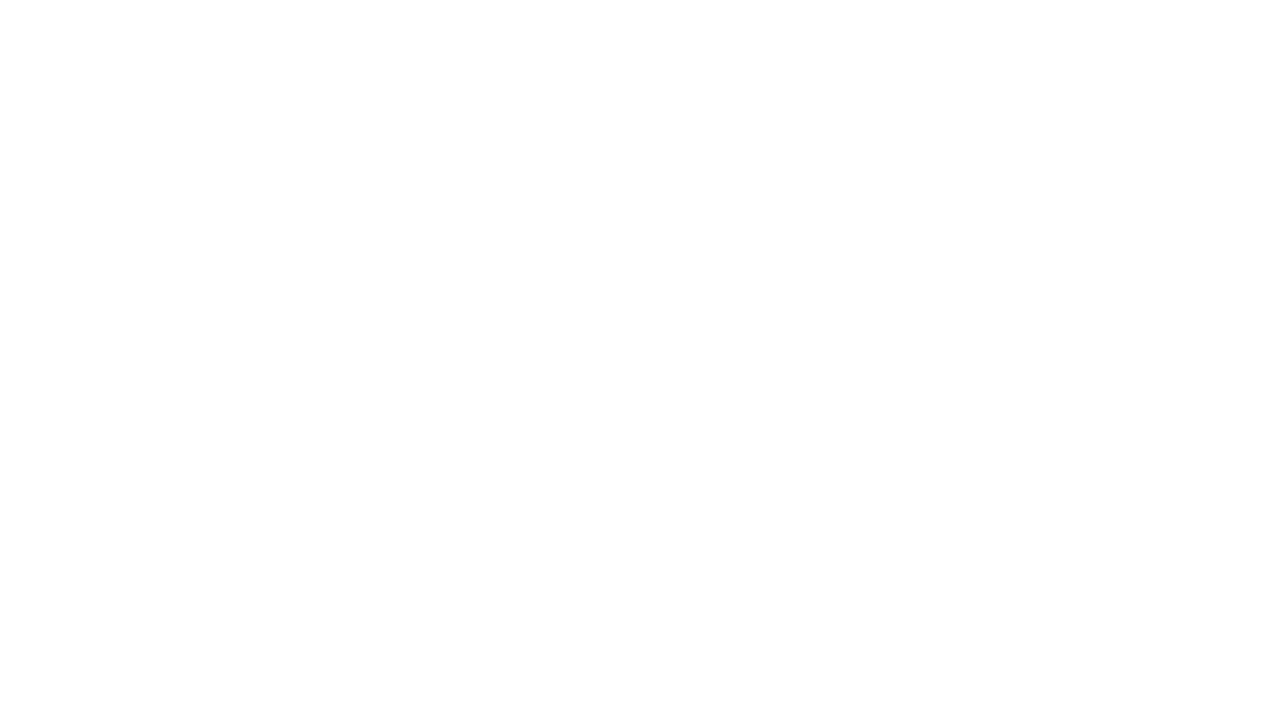

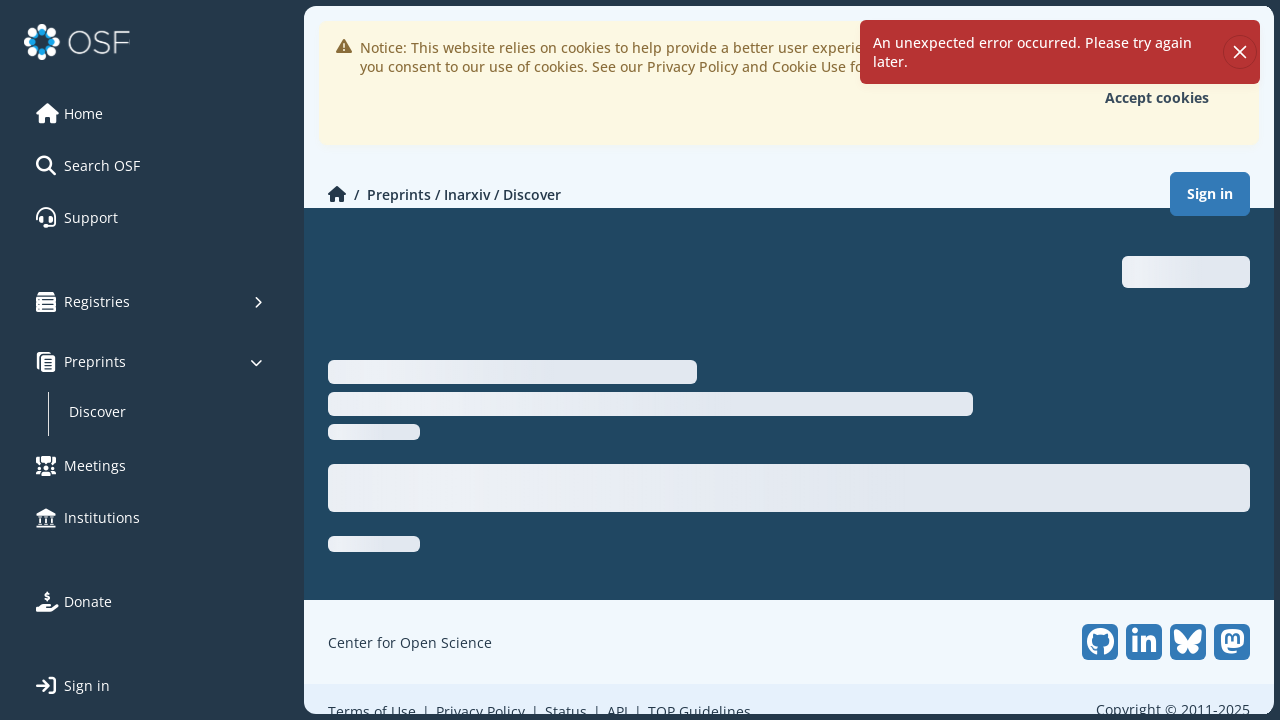